Tests hover functionality by moving mouse over three images and verifying that corresponding user information text becomes visible for each image.

Starting URL: https://practice.cydeo.com/hovers

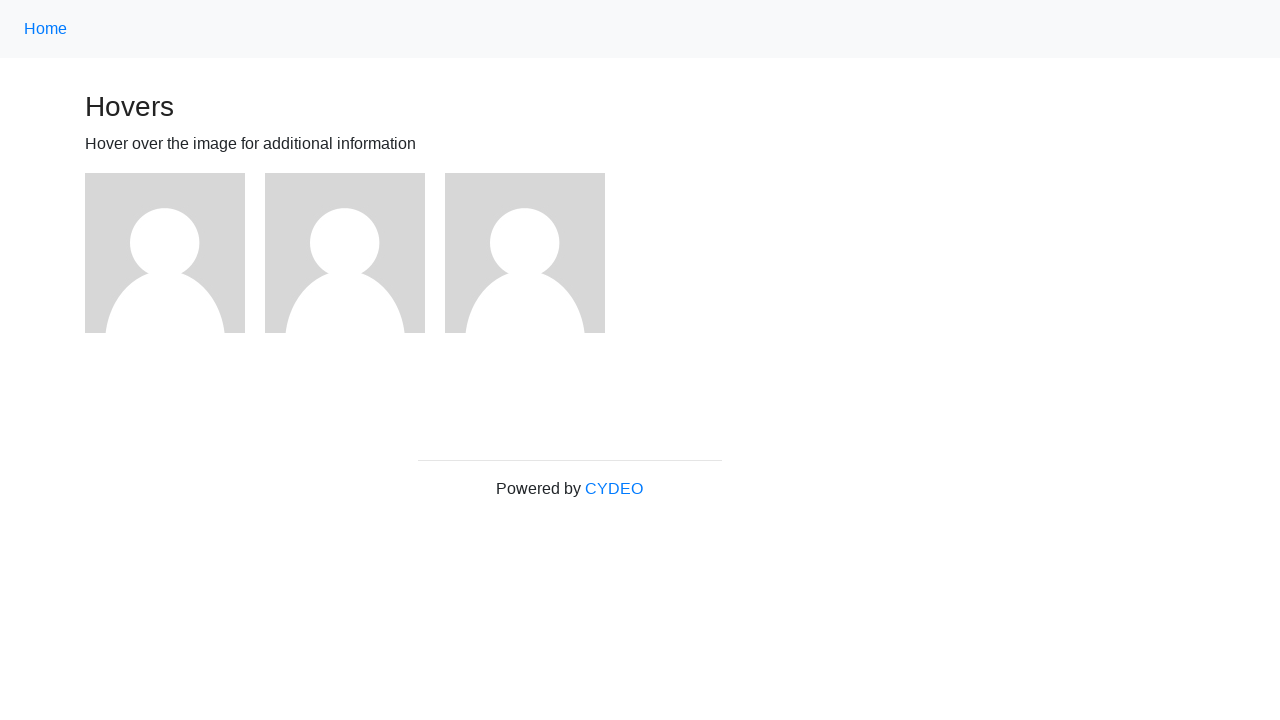

Hovered over first image at (165, 253) on (//img)[1]
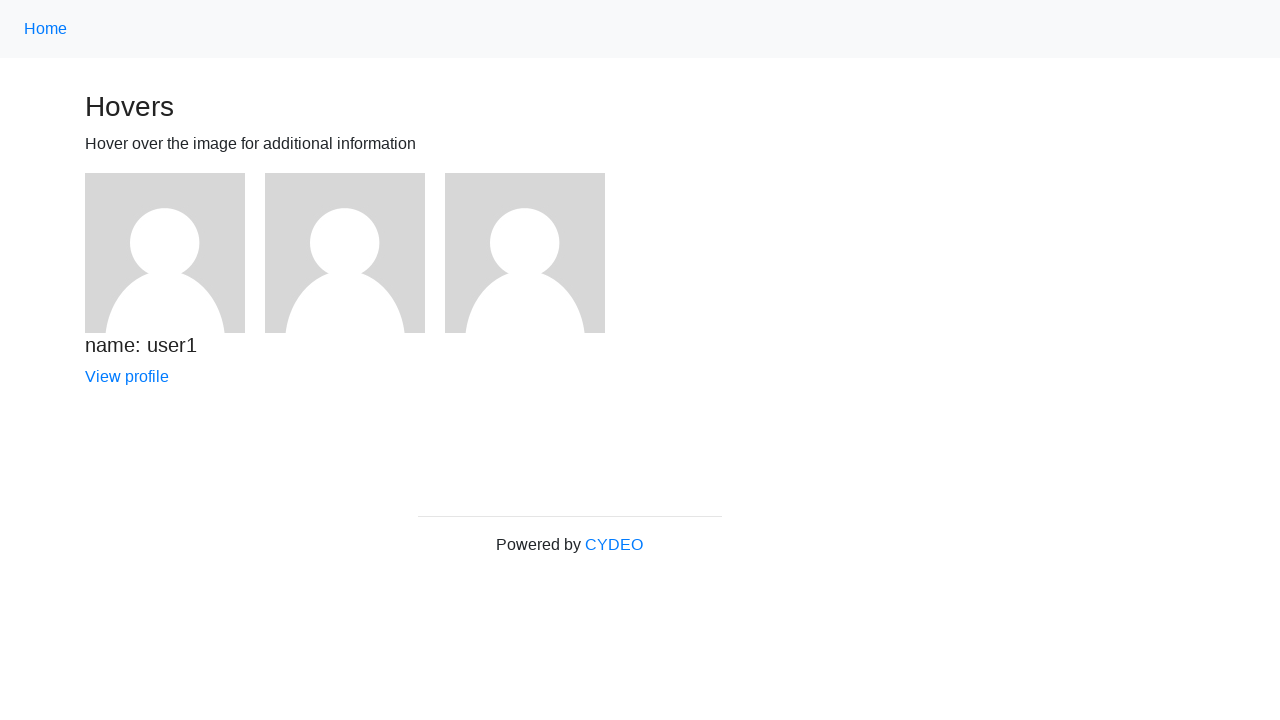

Verified user1 information text is visible
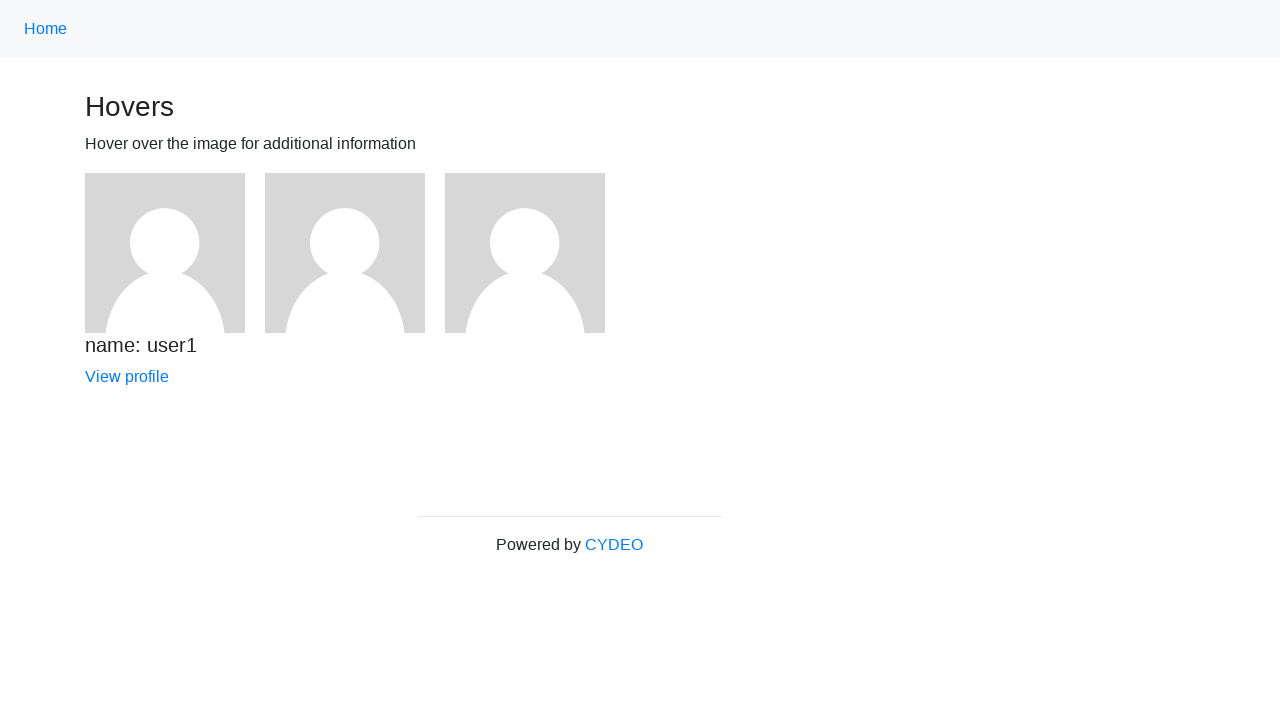

Hovered over second image at (345, 253) on (//img)[2]
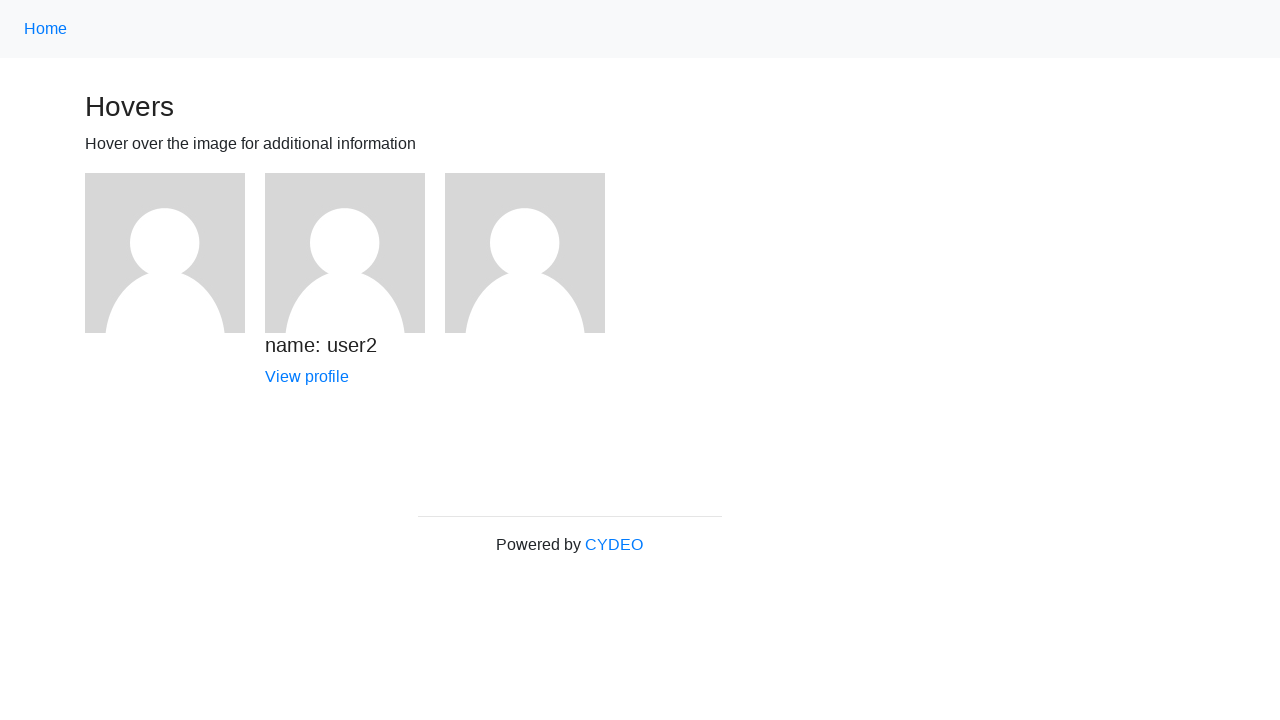

Verified user2 information text is visible
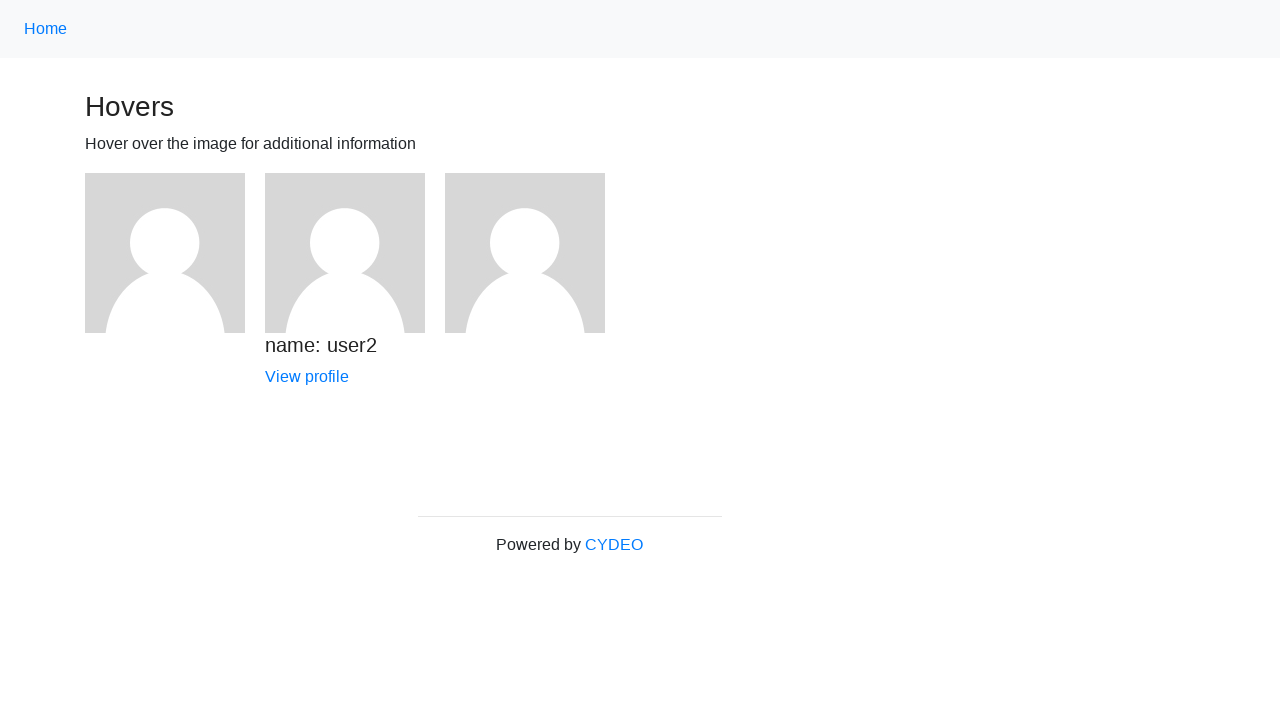

Hovered over third image at (525, 253) on (//img)[3]
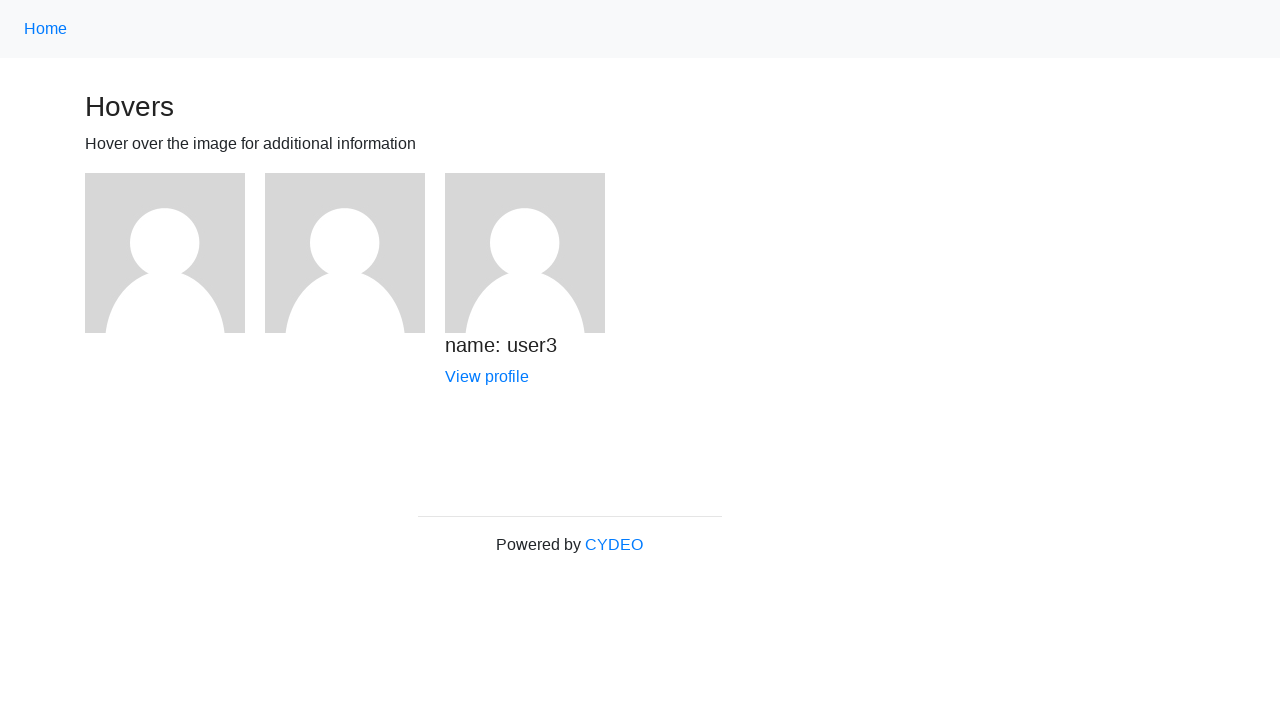

Verified user3 information text is visible
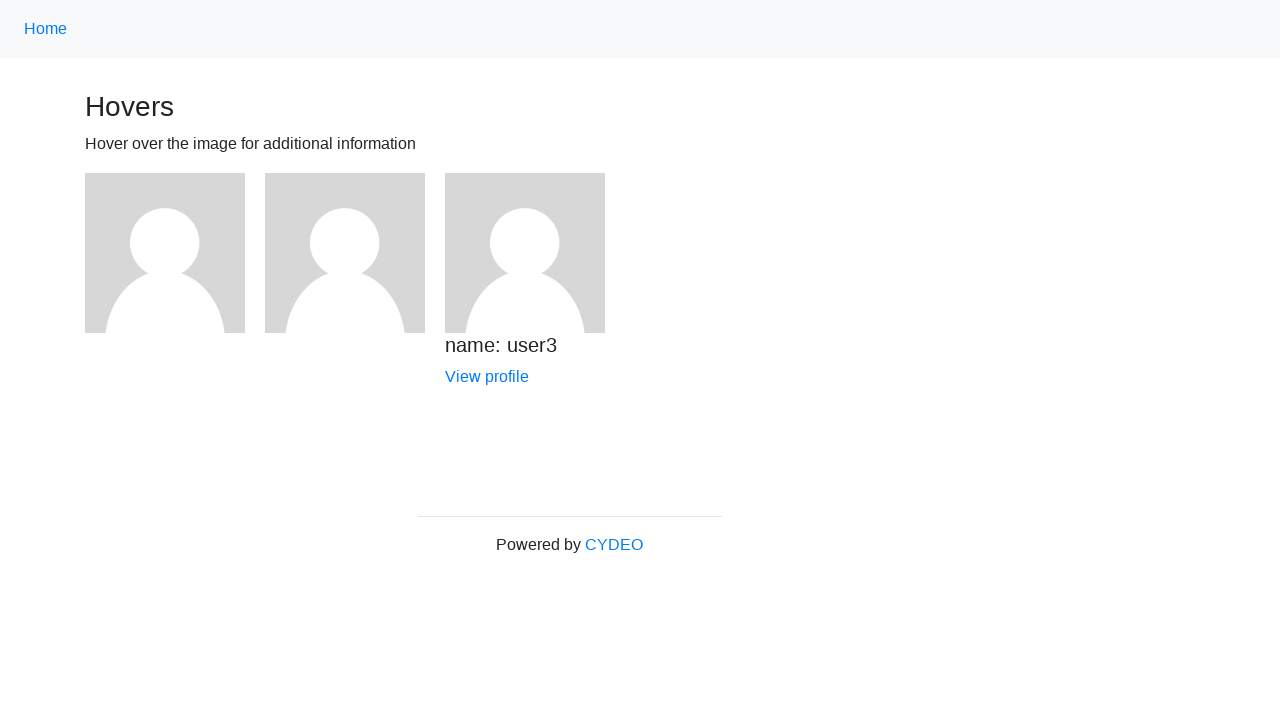

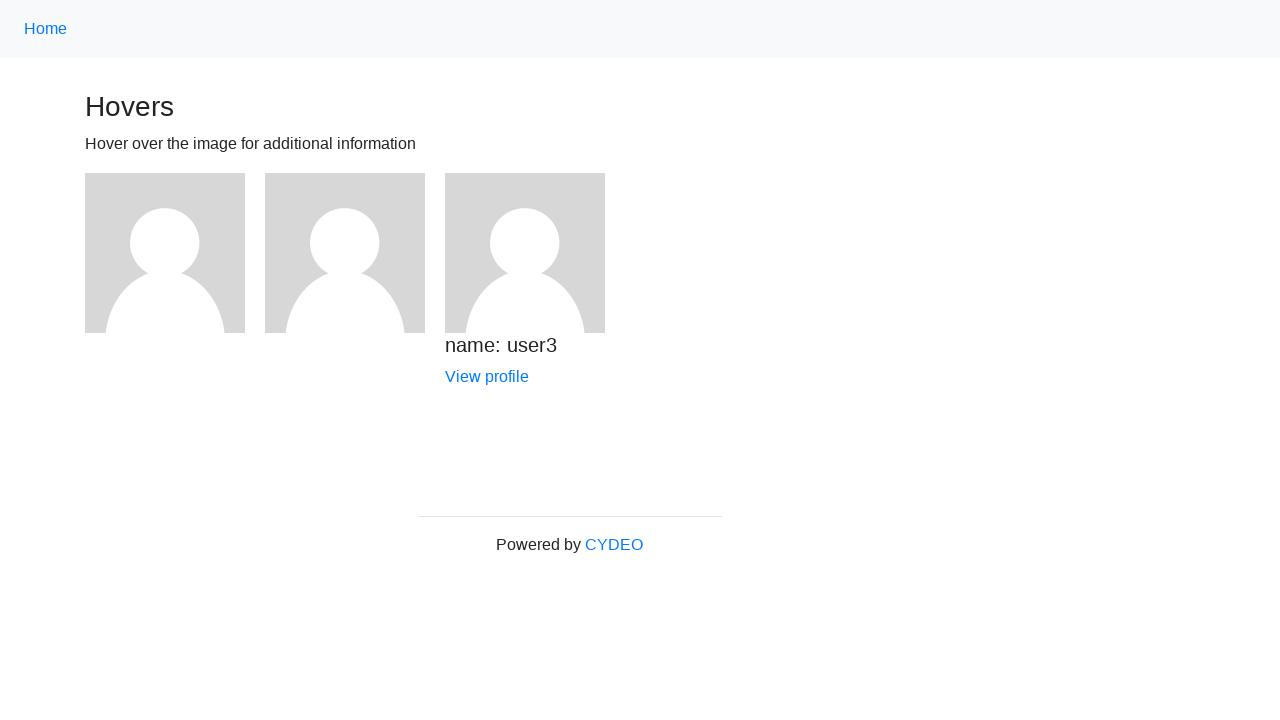